Clicks the Start now button on the holiday entitlement calculator page

Starting URL: https://www.gov.uk/calculate-your-holiday-entitlement

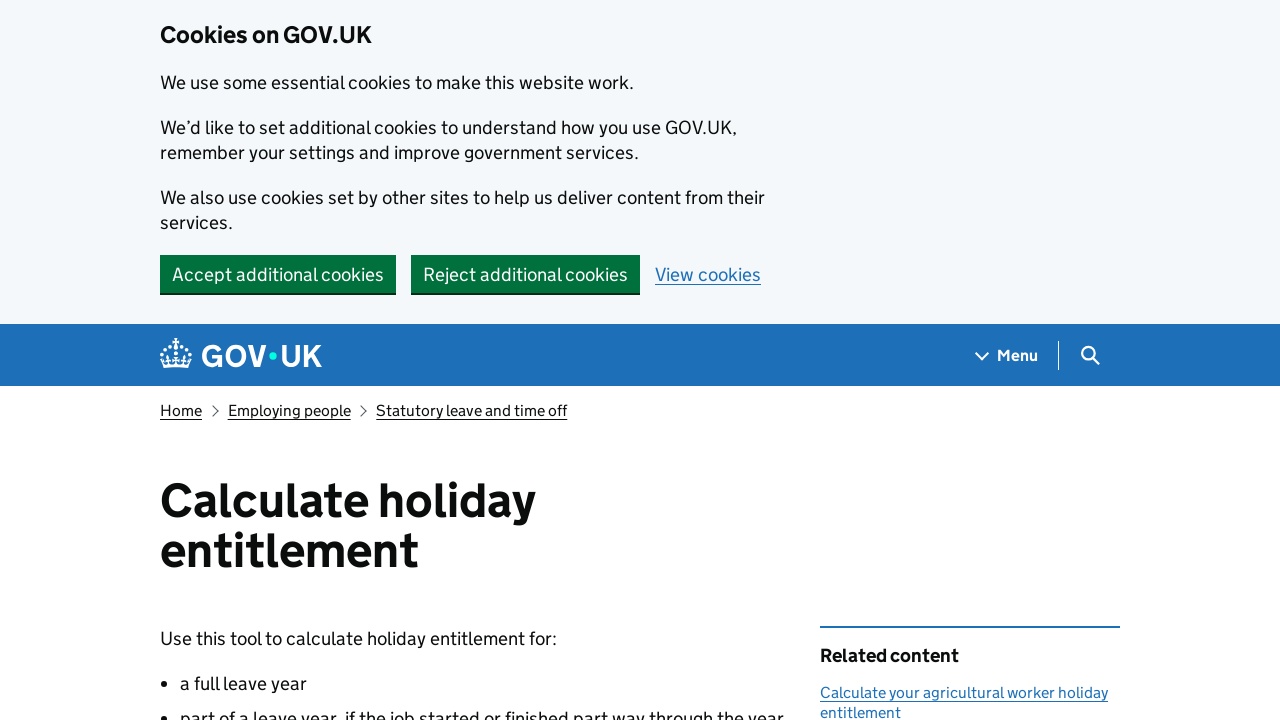

Clicked the 'Start now' button on the holiday entitlement calculator page at (238, 360) on internal:role=button[name="Start now"i]
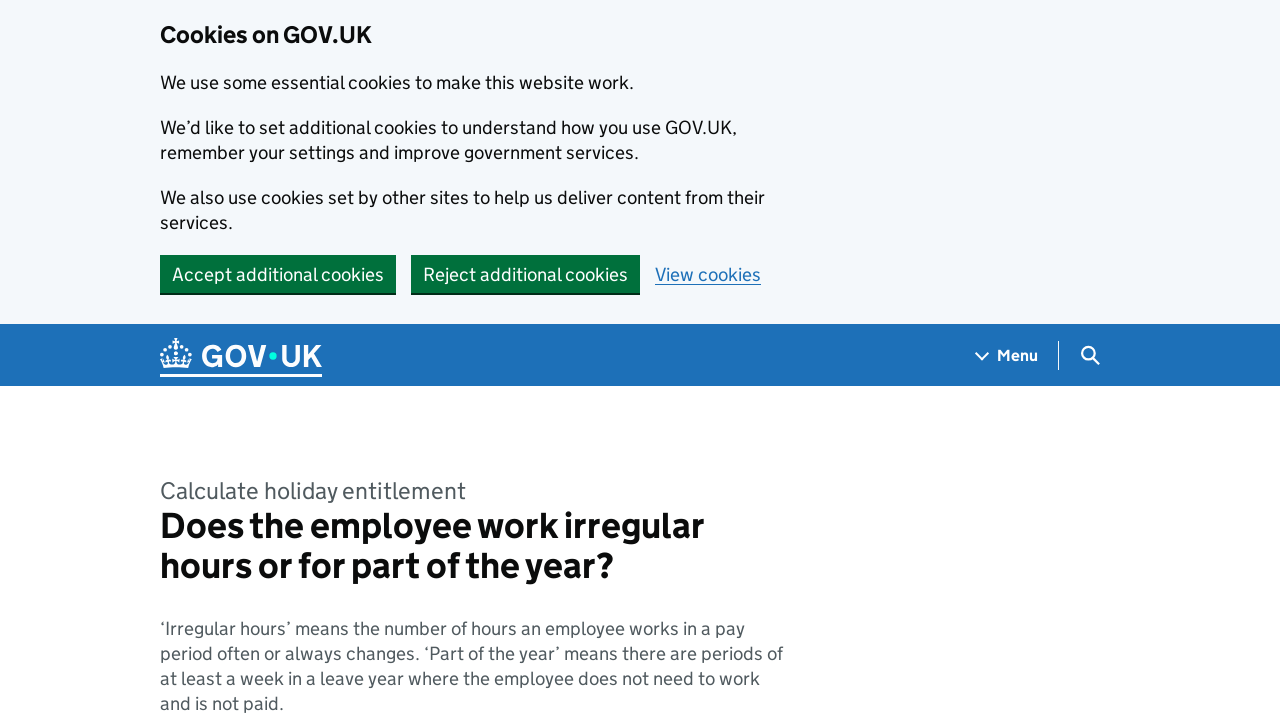

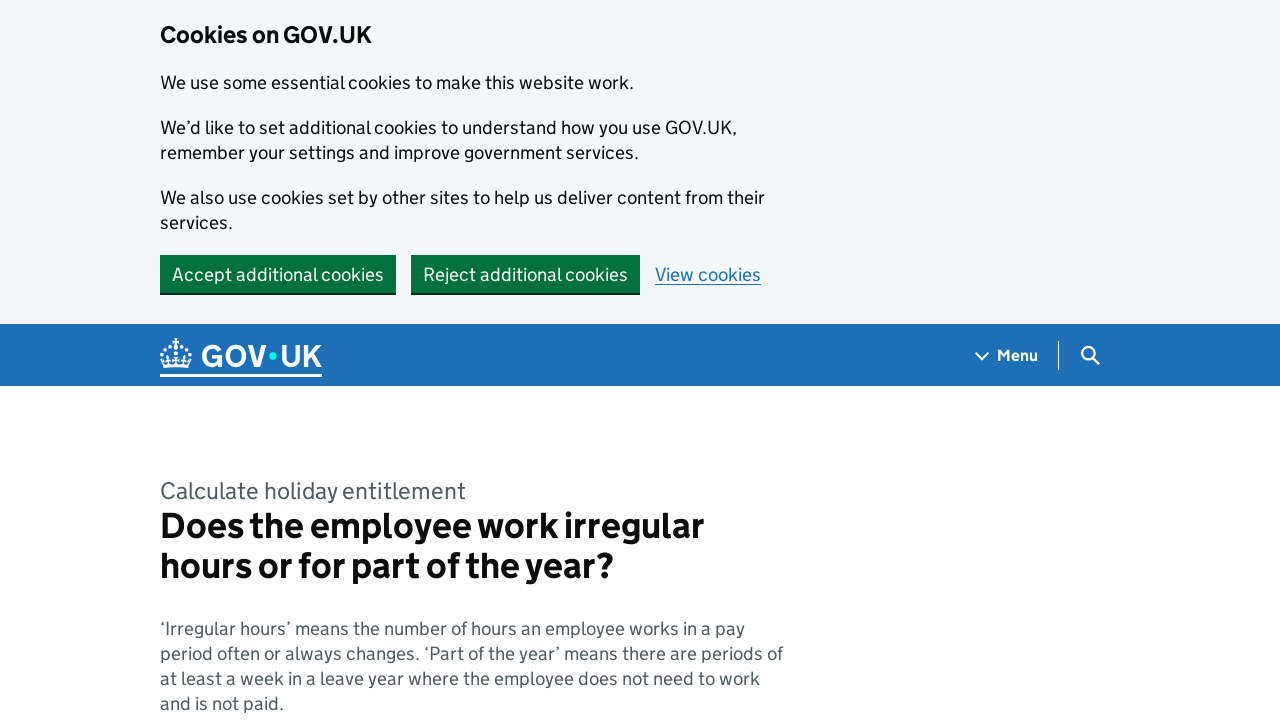